Tests browser tab/window handling by clicking buttons that open new tabs, switching between tabs, and verifying page content loads correctly on each tab.

Starting URL: https://v1.training-support.net/selenium/tab-opener

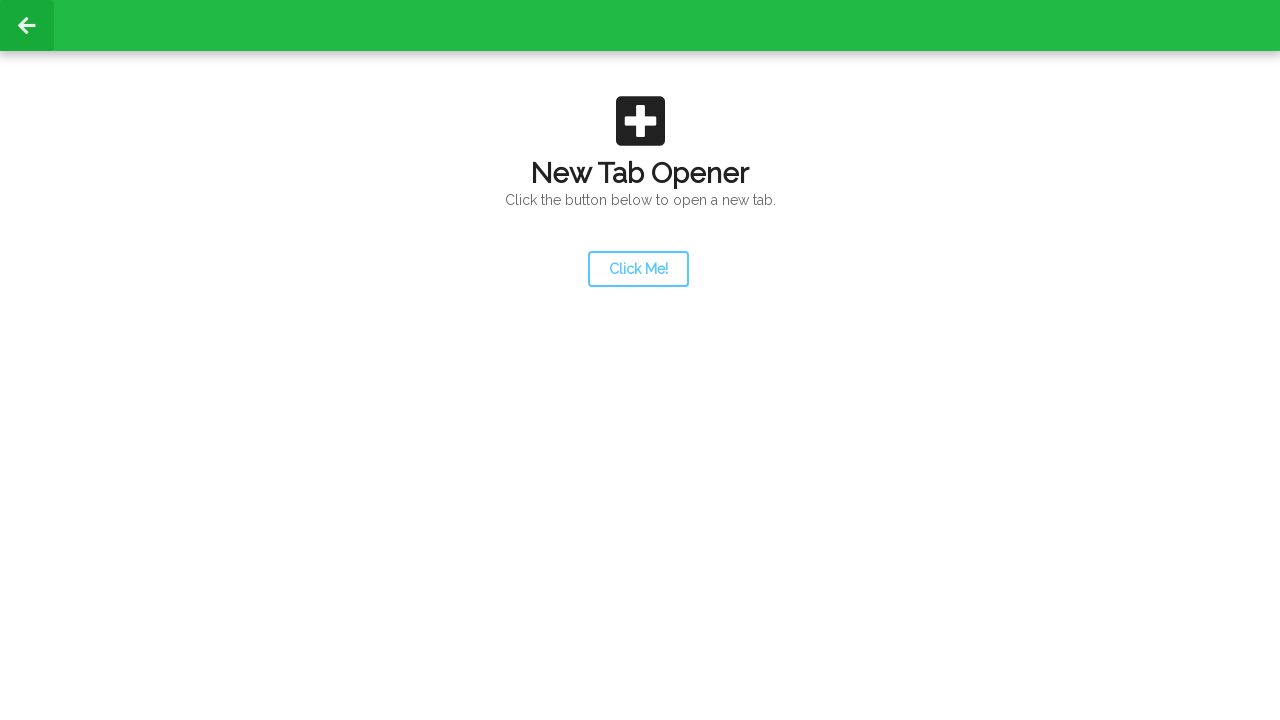

Clicked launcher button to open new tab at (638, 269) on #launcher
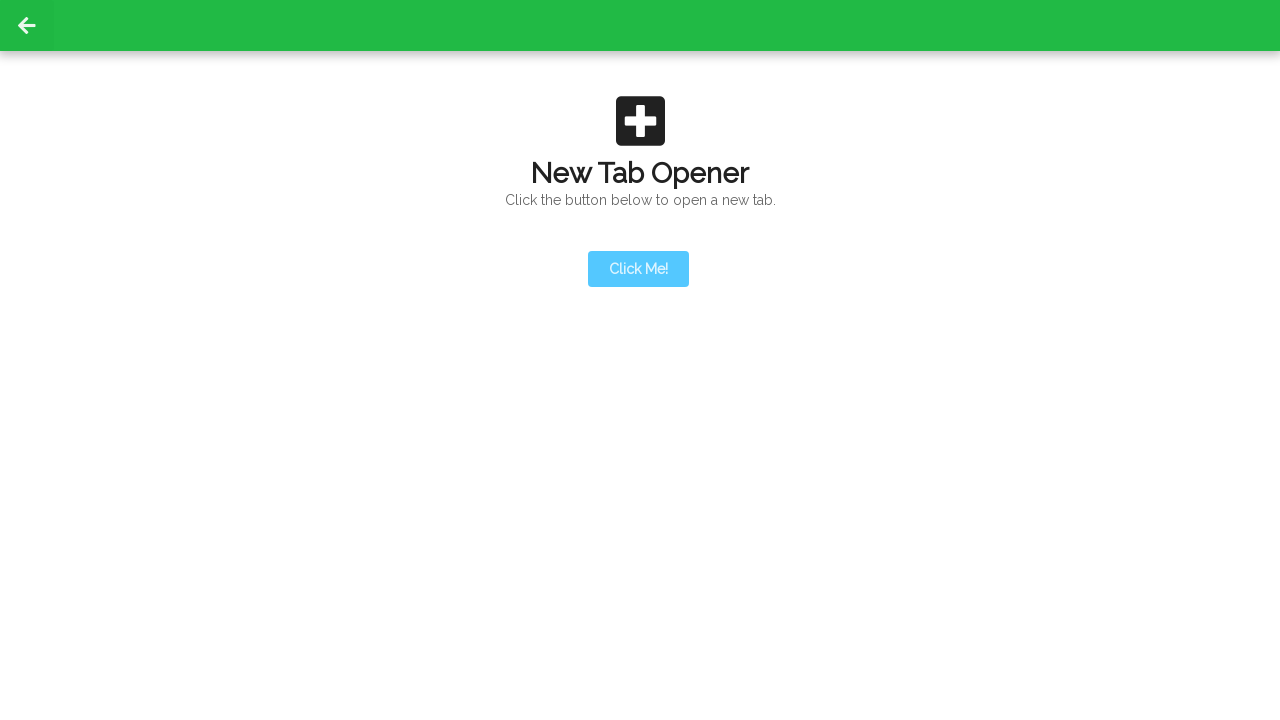

Second tab opened
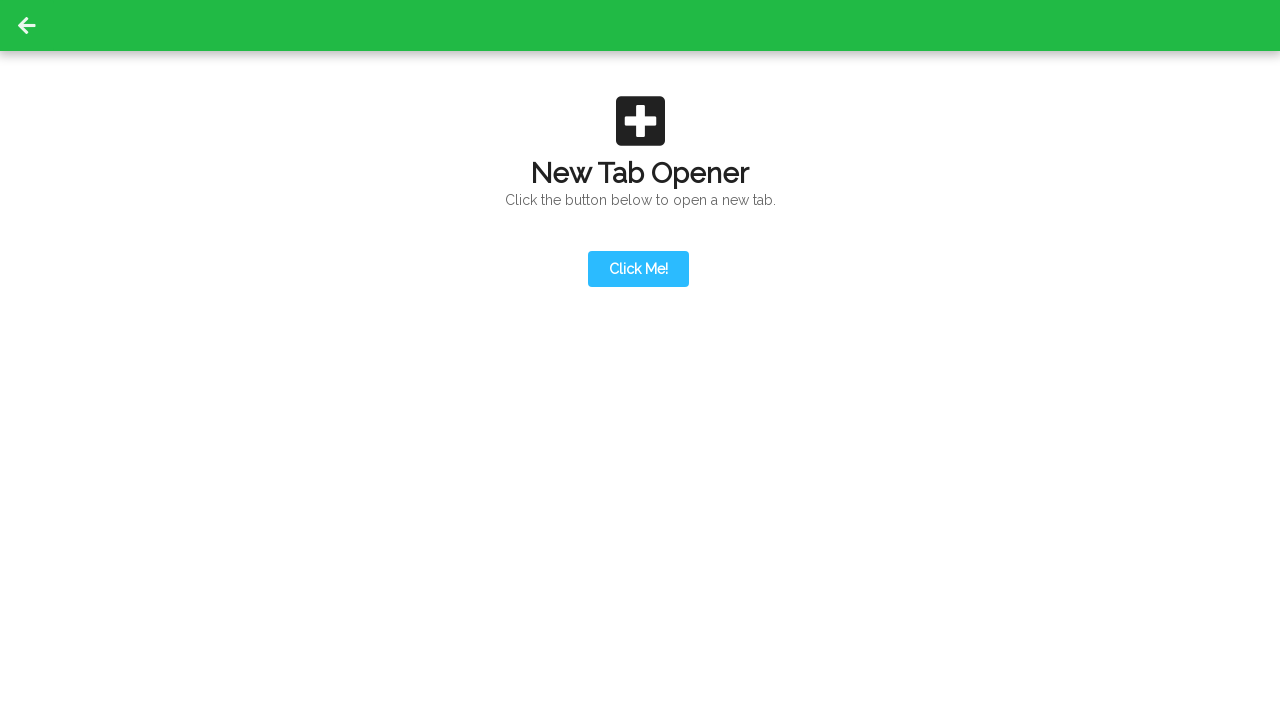

Retrieved all open pages
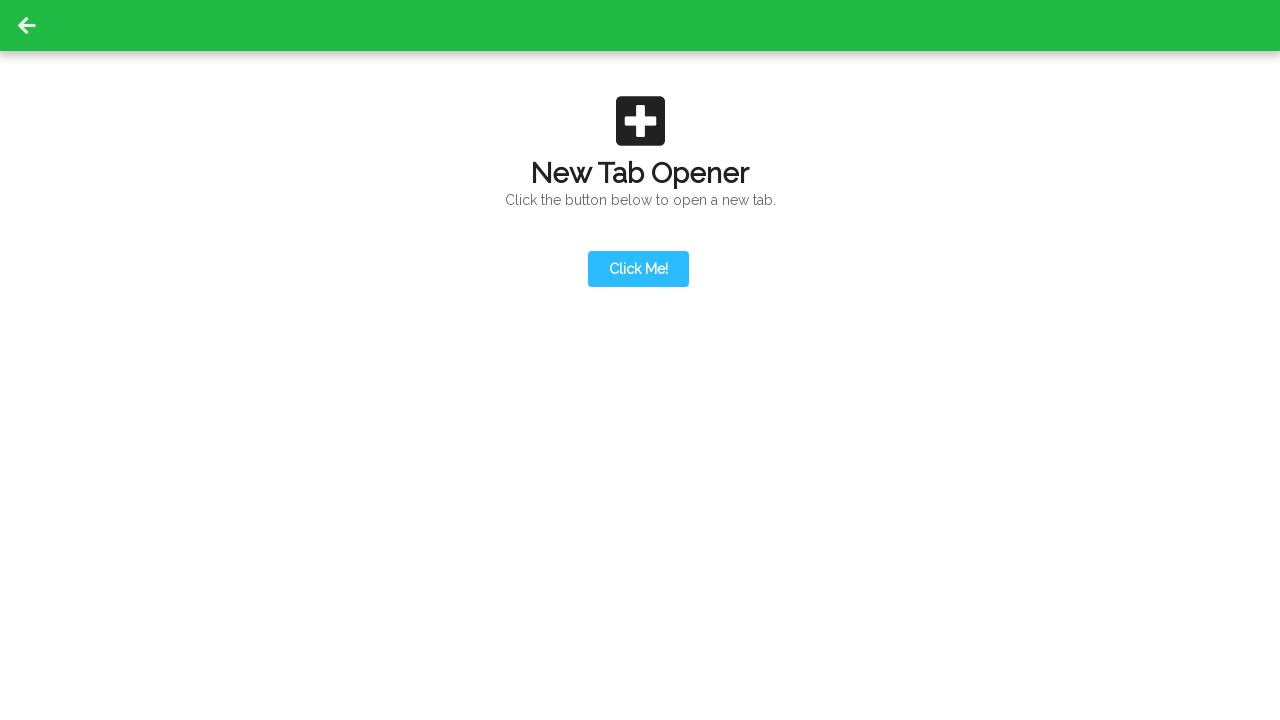

Switched to the newly opened second tab
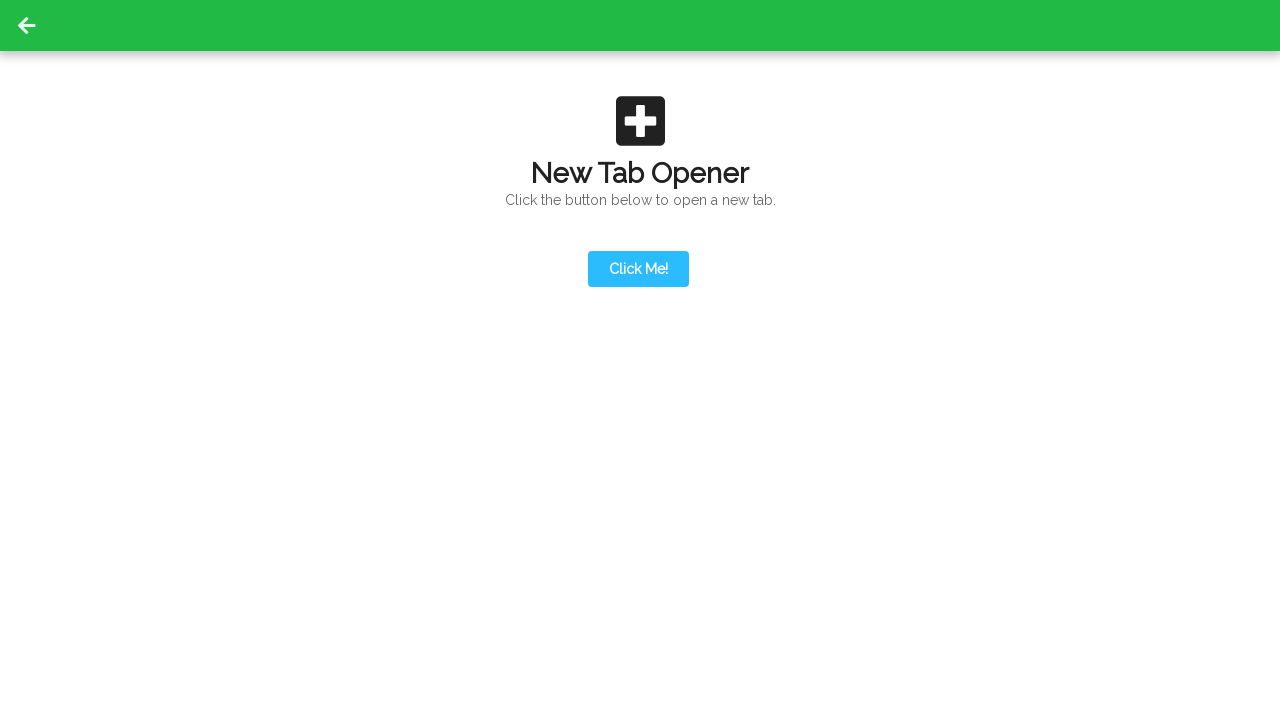

Action button became visible on second tab
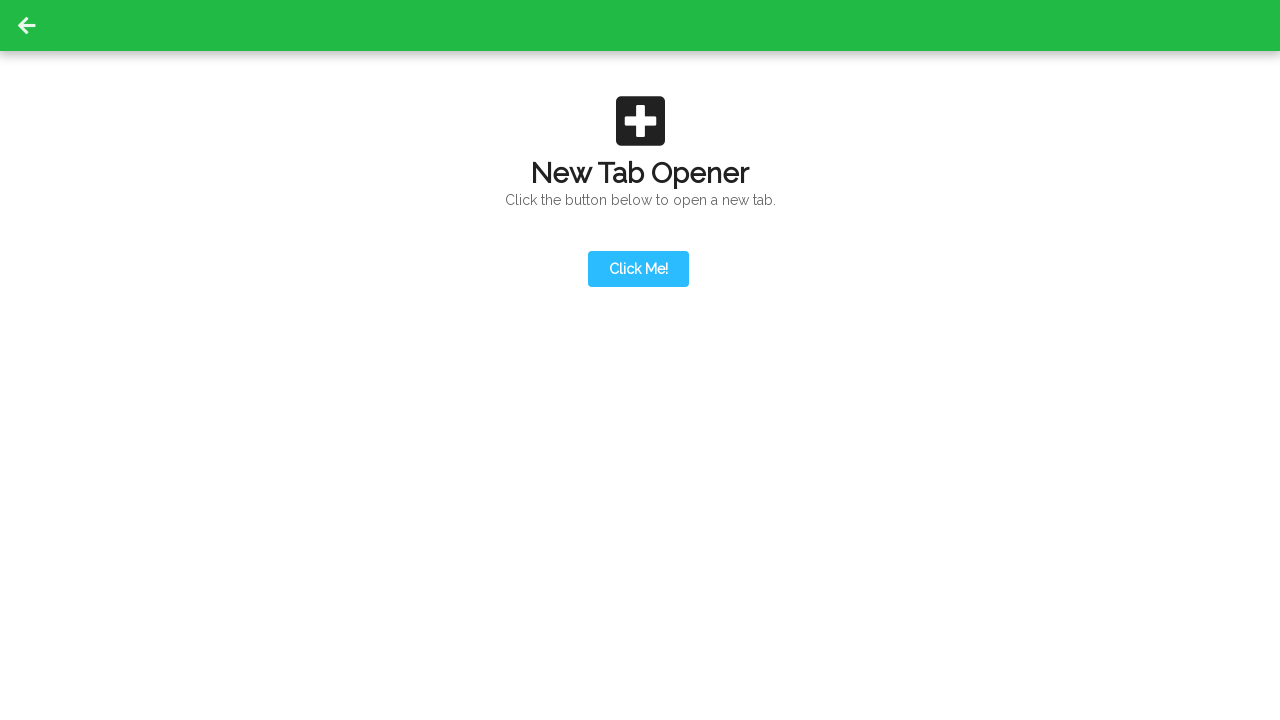

Clicked action button on second tab to open third tab at (638, 190) on #actionButton
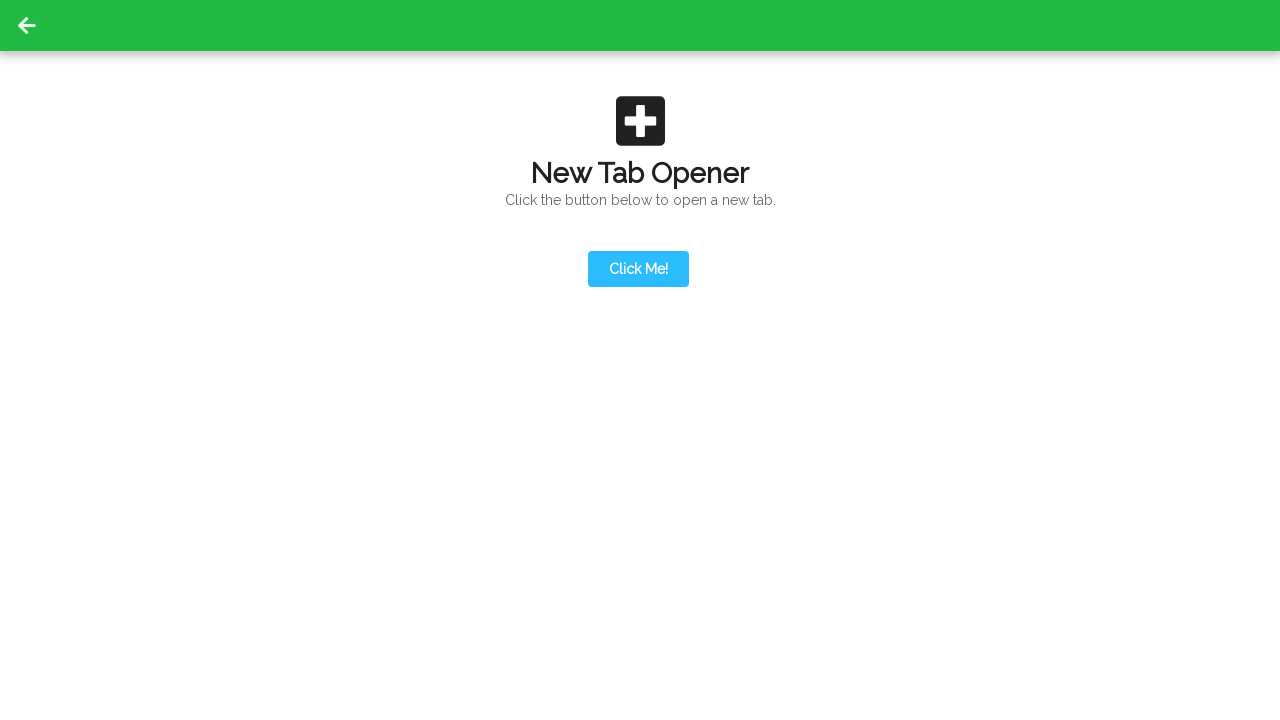

Third tab opened
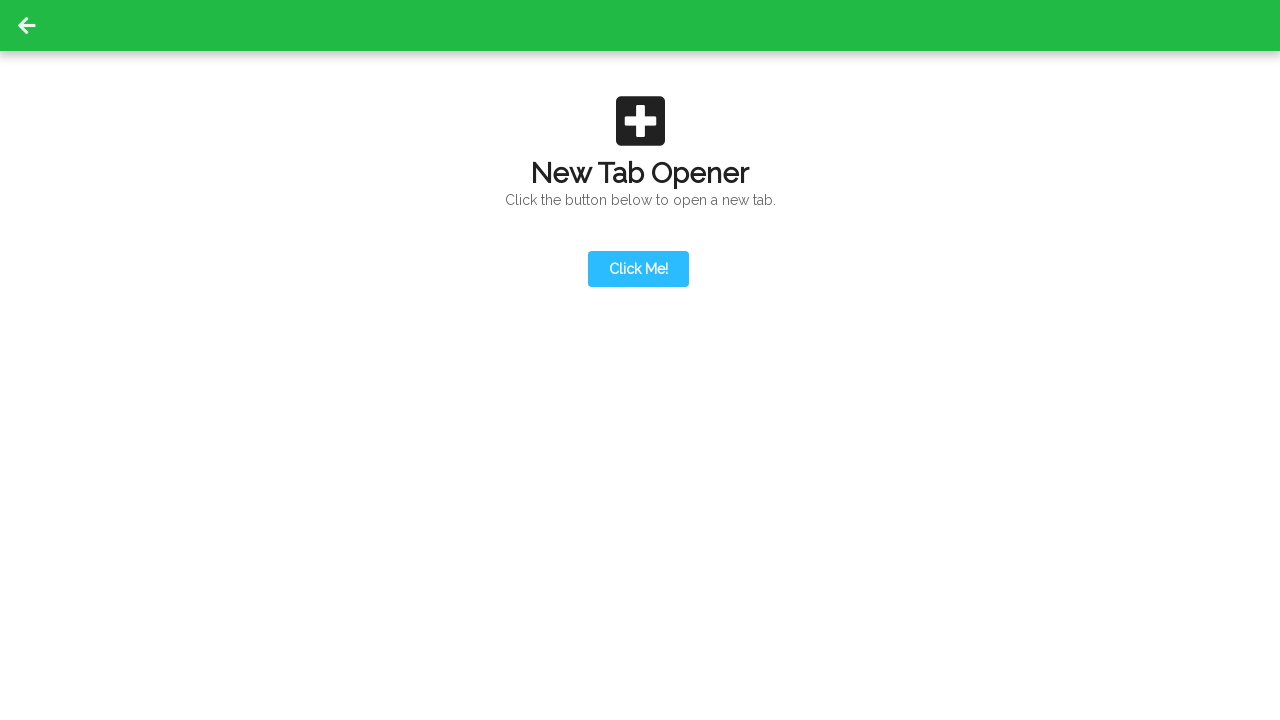

Retrieved updated list of all open pages
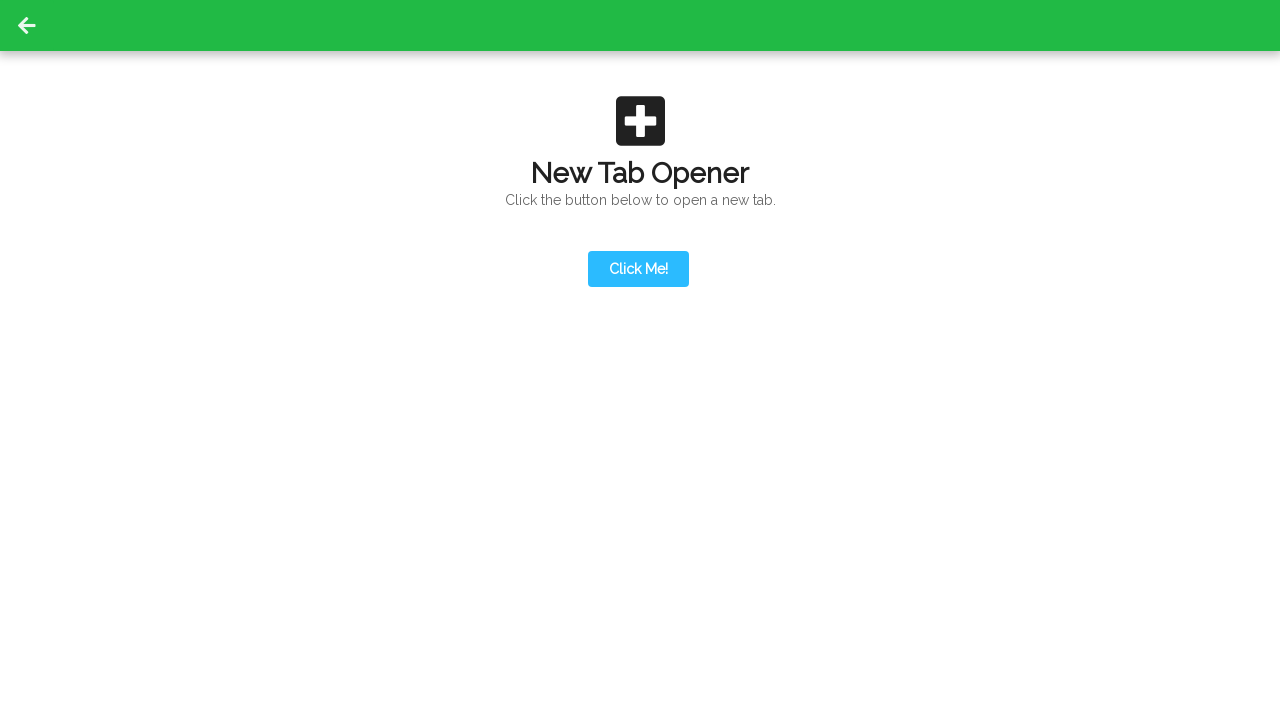

Switched to the newly opened third tab
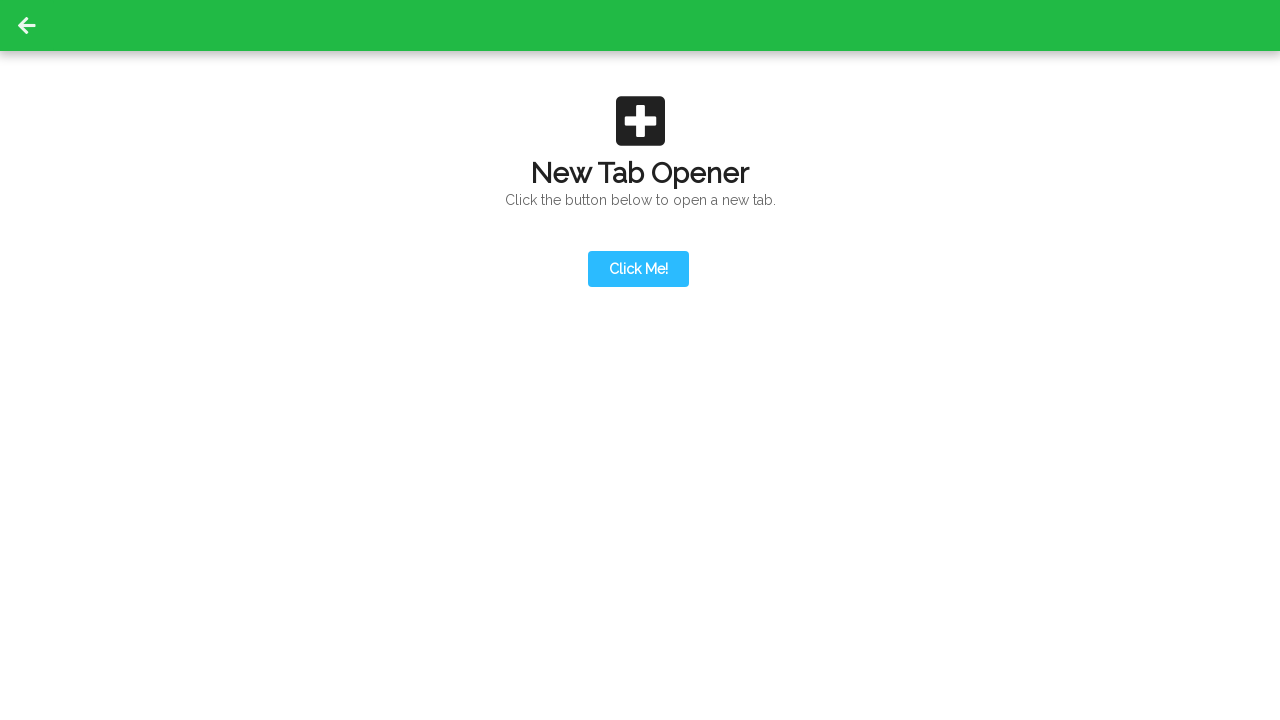

Content loaded on third tab
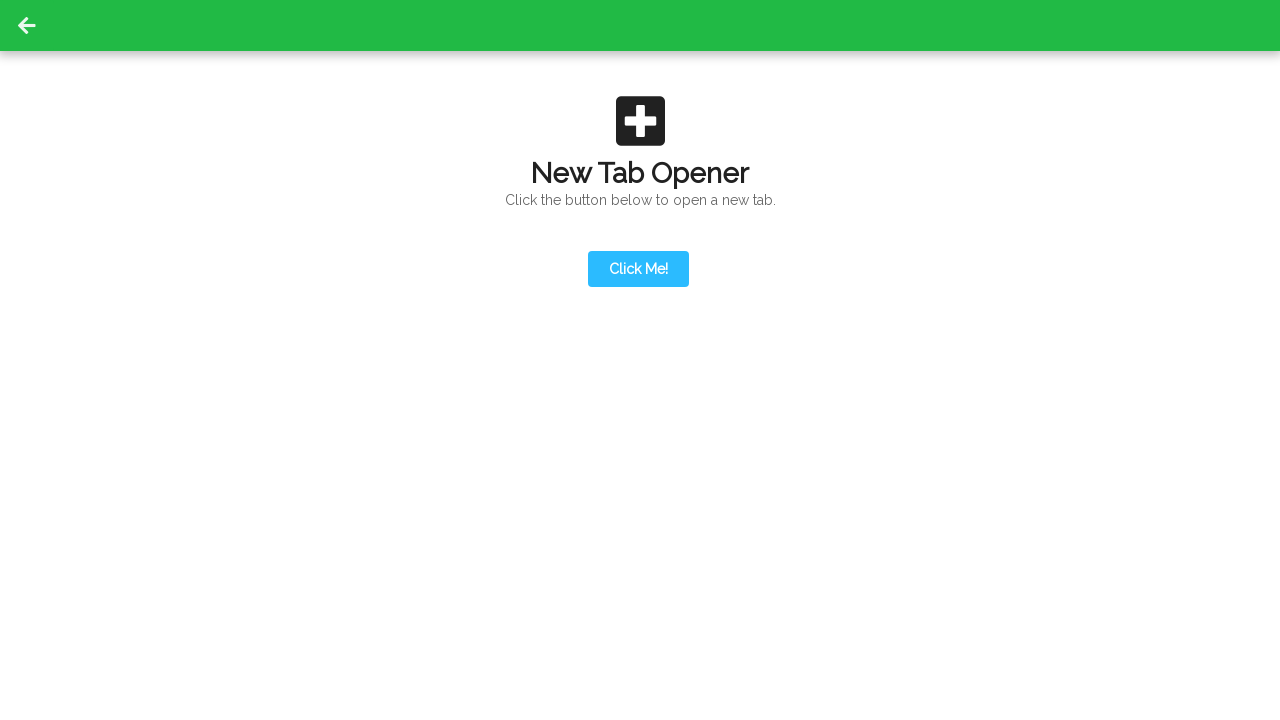

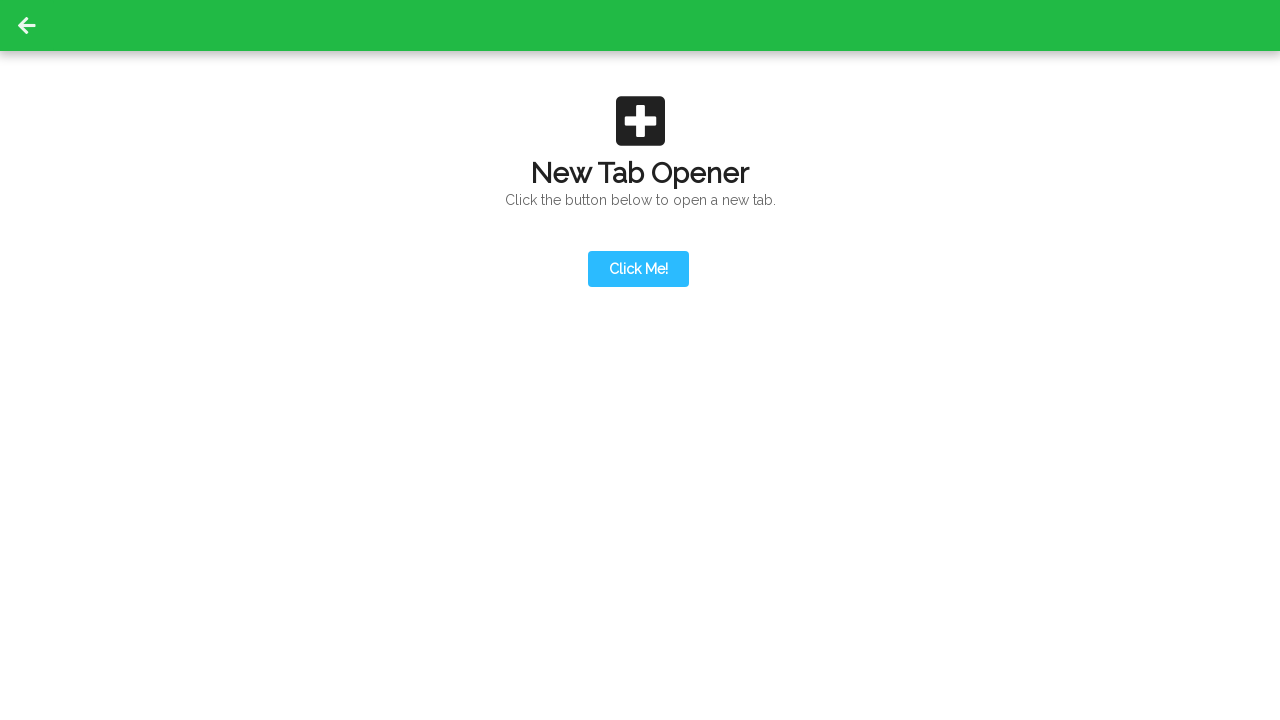